Tests a passenger count dropdown by opening it, incrementing the adult passenger count 4 times using the increment button, and then closing the dropdown.

Starting URL: https://rahulshettyacademy.com/dropdownsPractise/

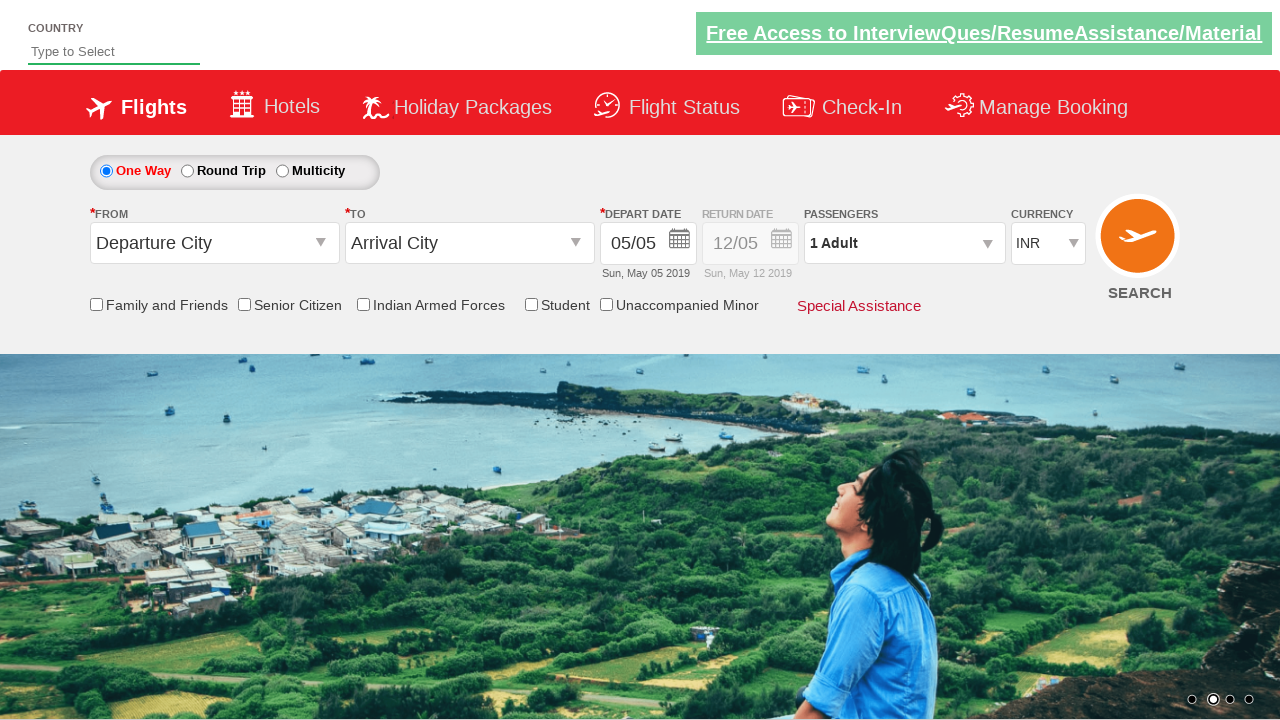

Clicked on passenger info dropdown to open it at (904, 243) on #divpaxinfo
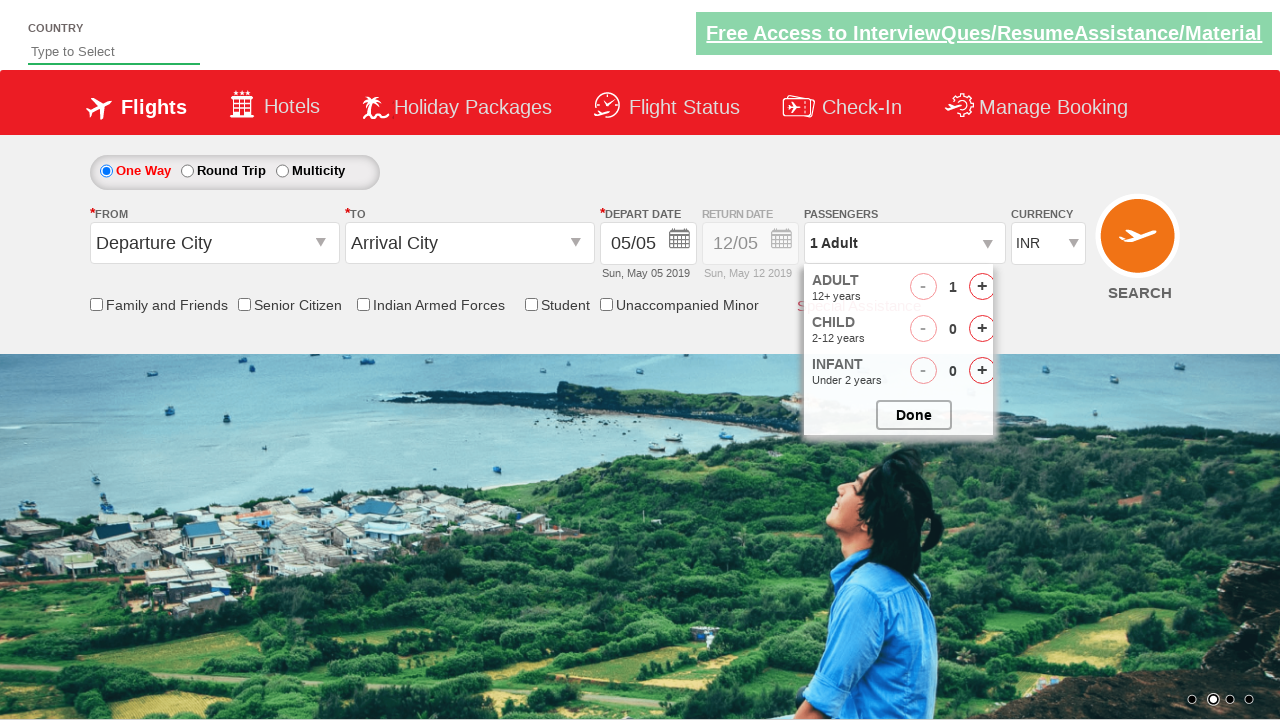

Increment adult button is now visible
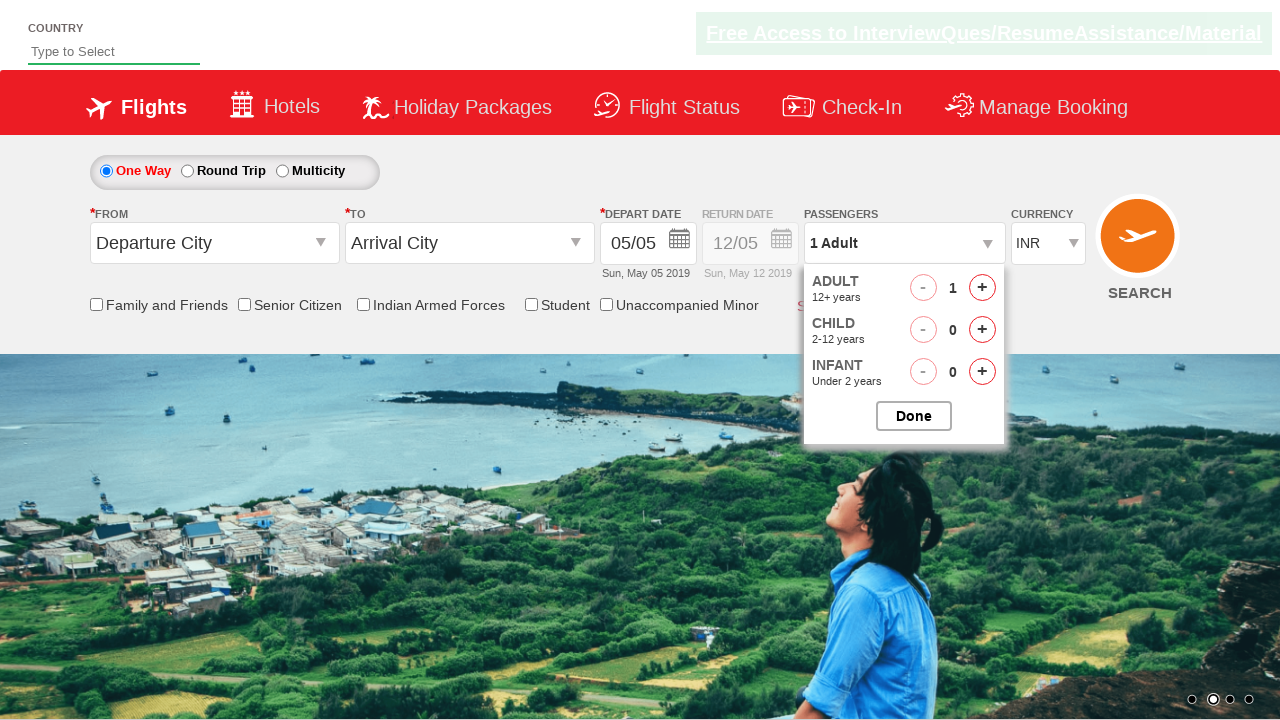

Clicked increment adult button at (982, 288) on #hrefIncAdt
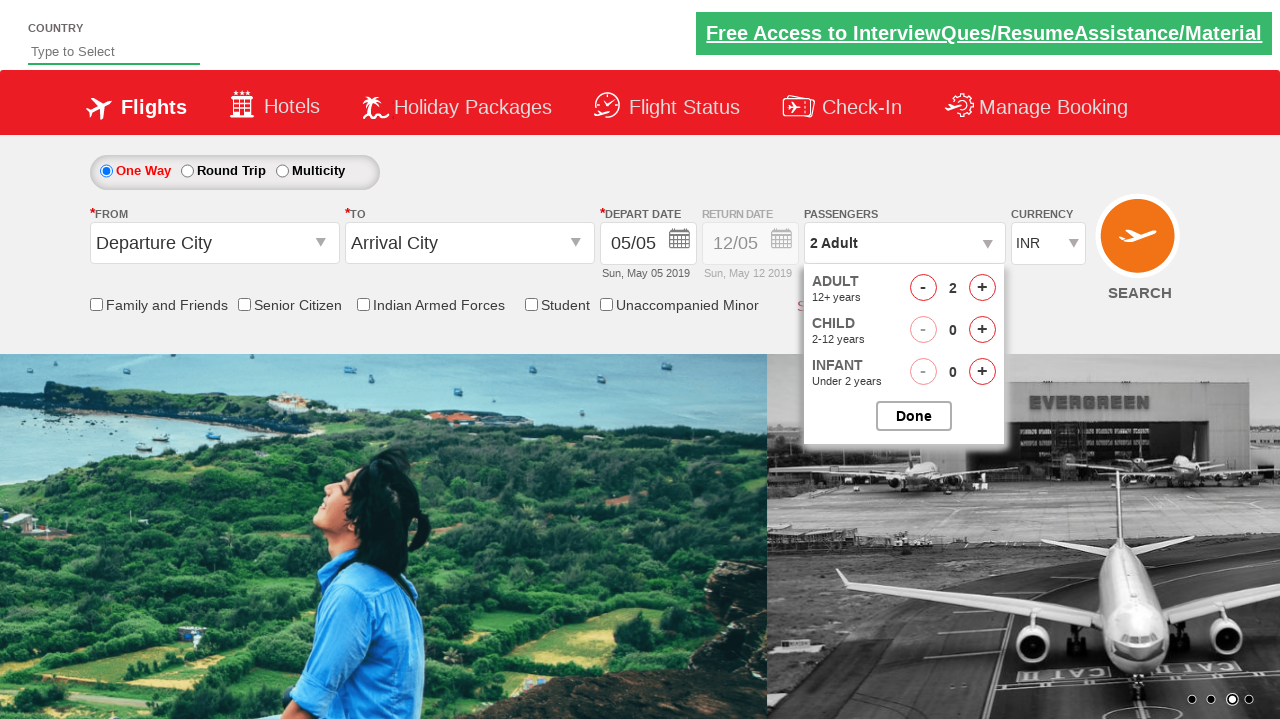

Waited 300ms for UI to update after incrementing adult count
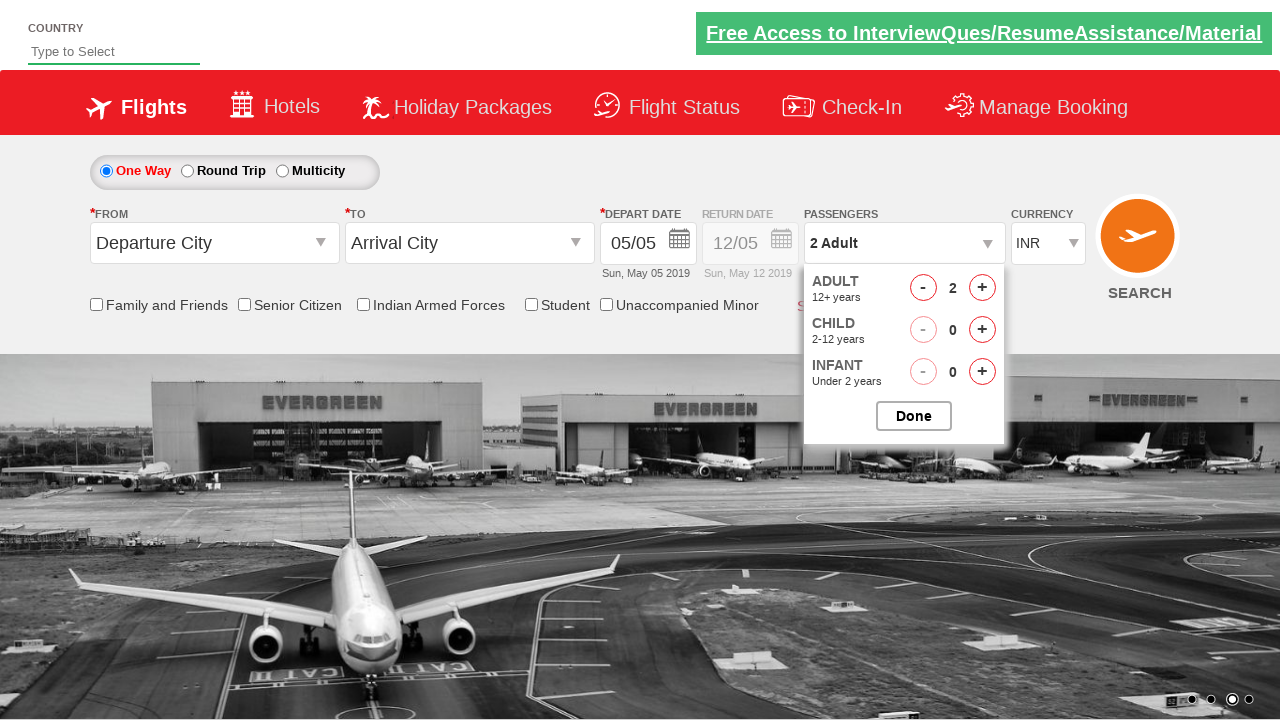

Clicked increment adult button at (982, 288) on #hrefIncAdt
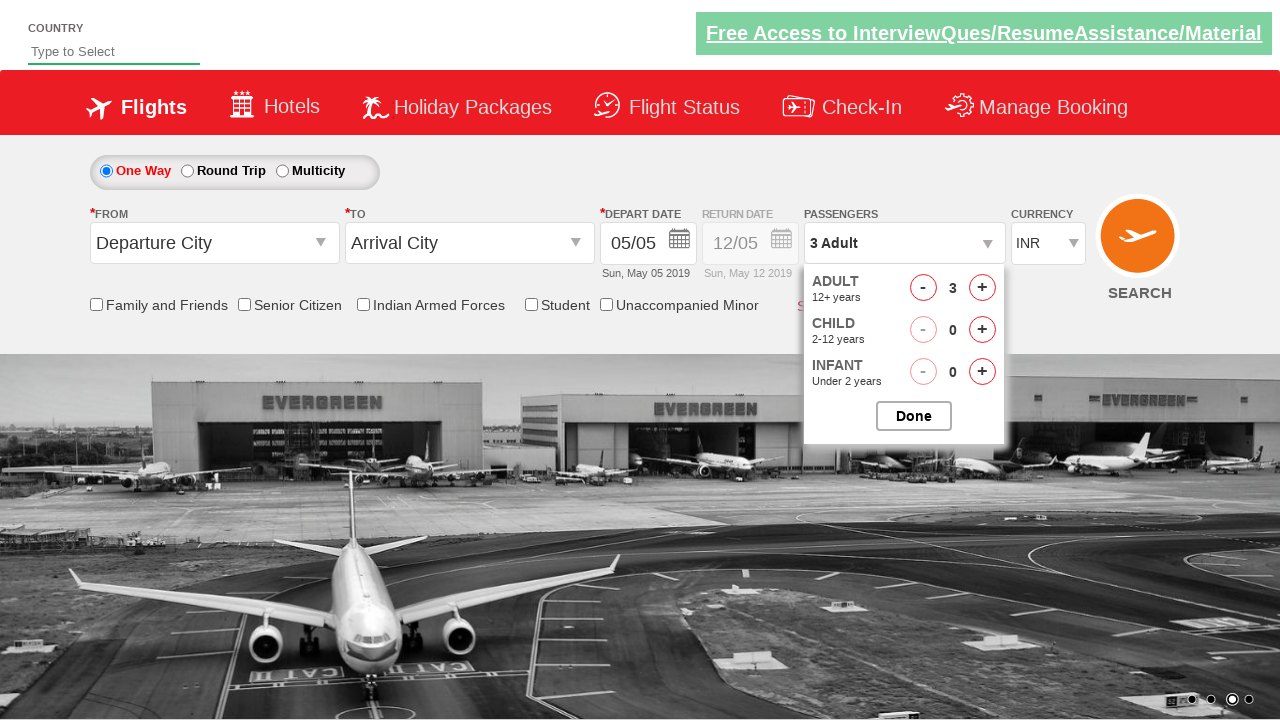

Waited 300ms for UI to update after incrementing adult count
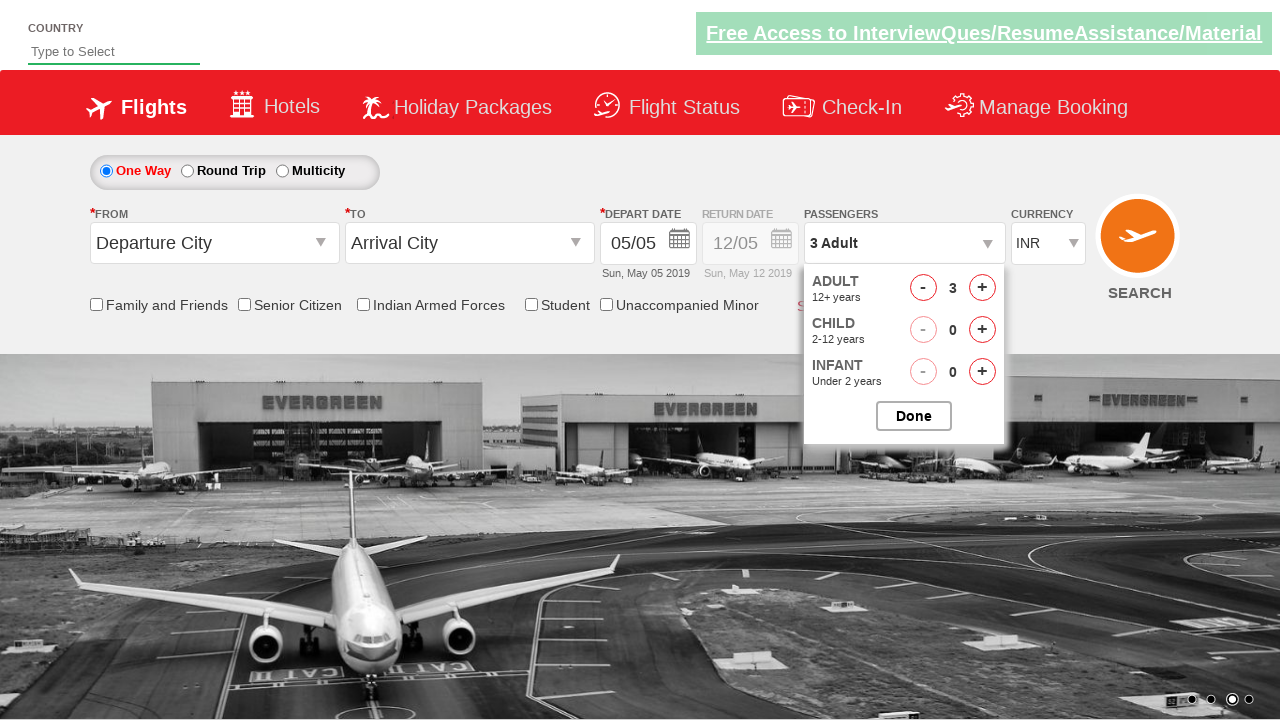

Clicked increment adult button at (982, 288) on #hrefIncAdt
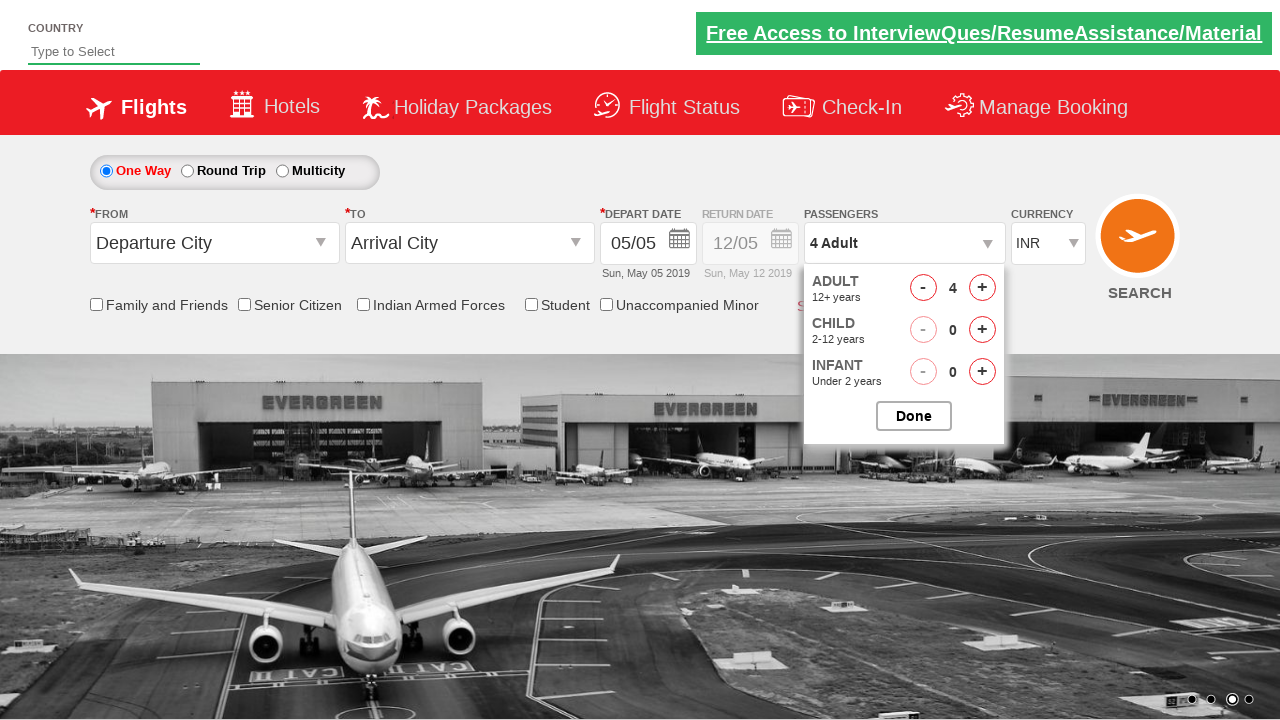

Waited 300ms for UI to update after incrementing adult count
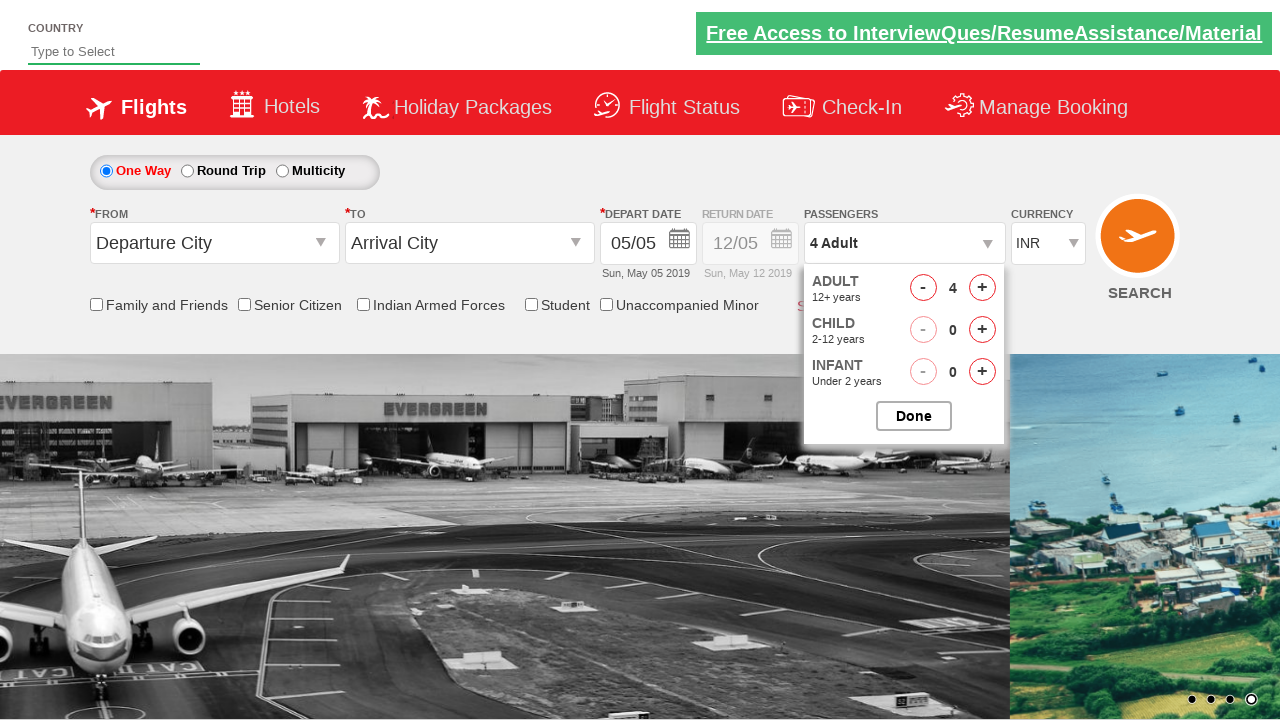

Clicked increment adult button at (982, 288) on #hrefIncAdt
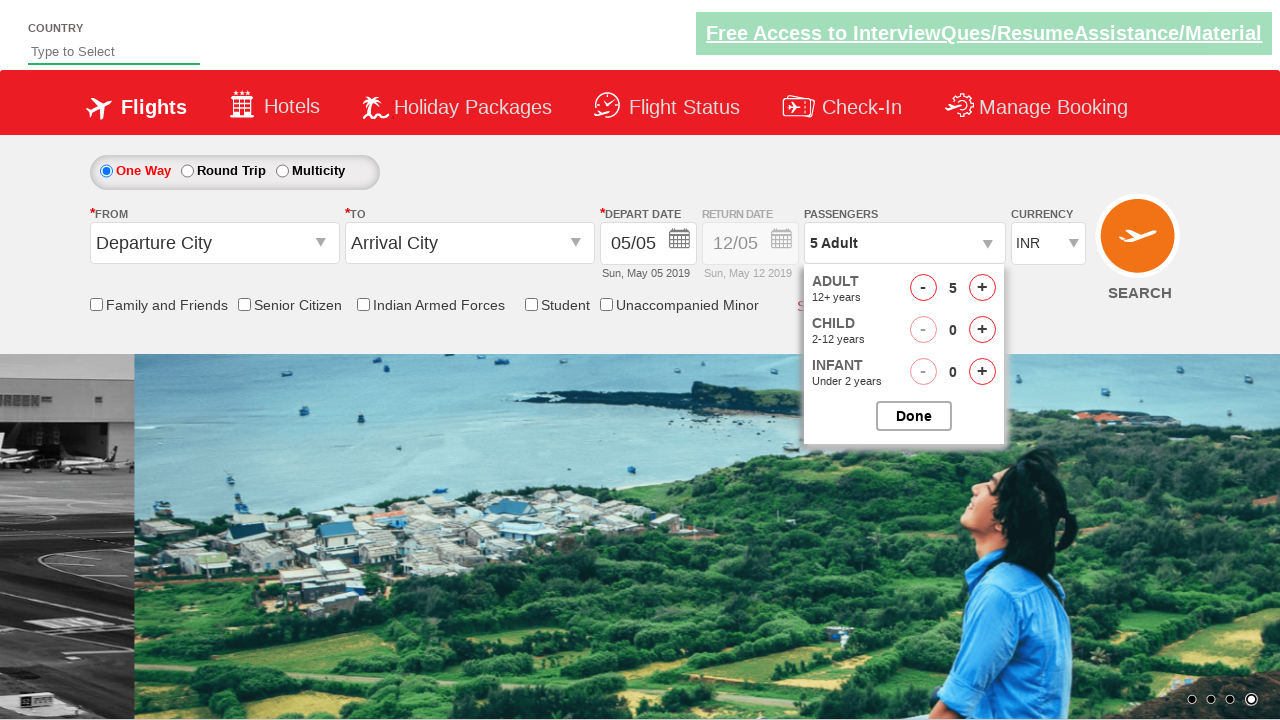

Waited 300ms for UI to update after incrementing adult count
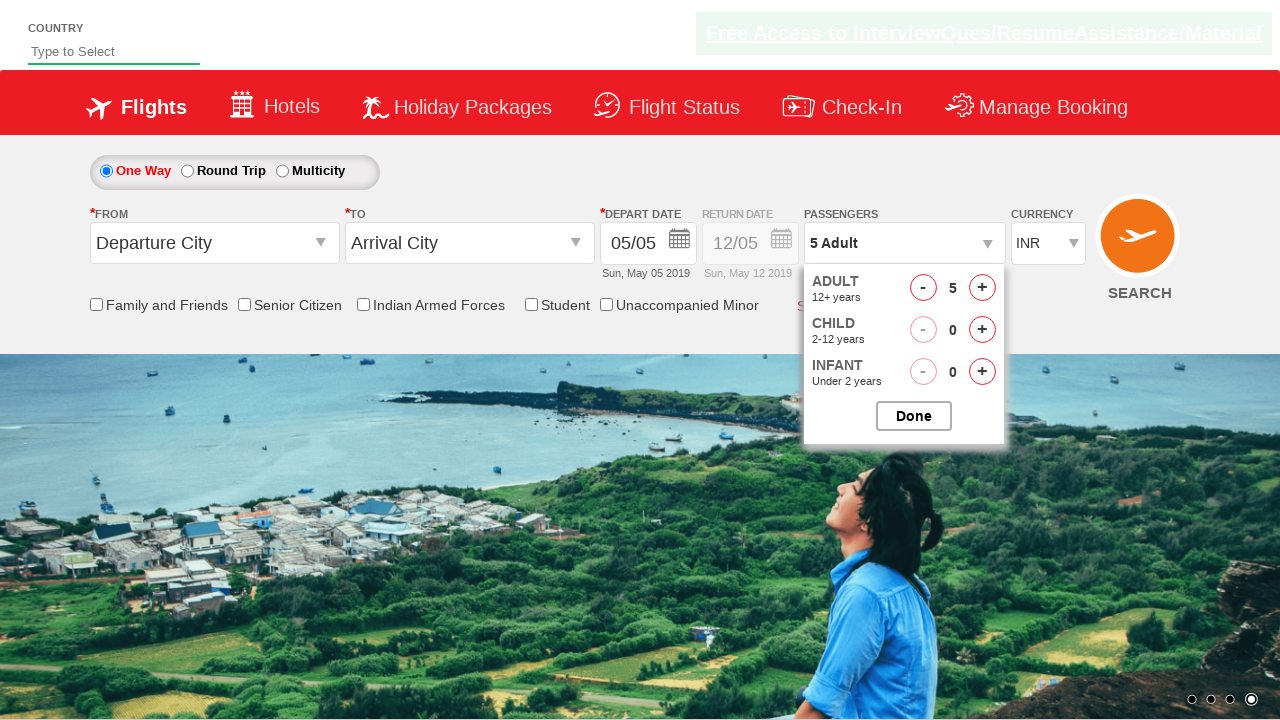

Clicked button to close passenger options dropdown at (914, 416) on #btnclosepaxoption
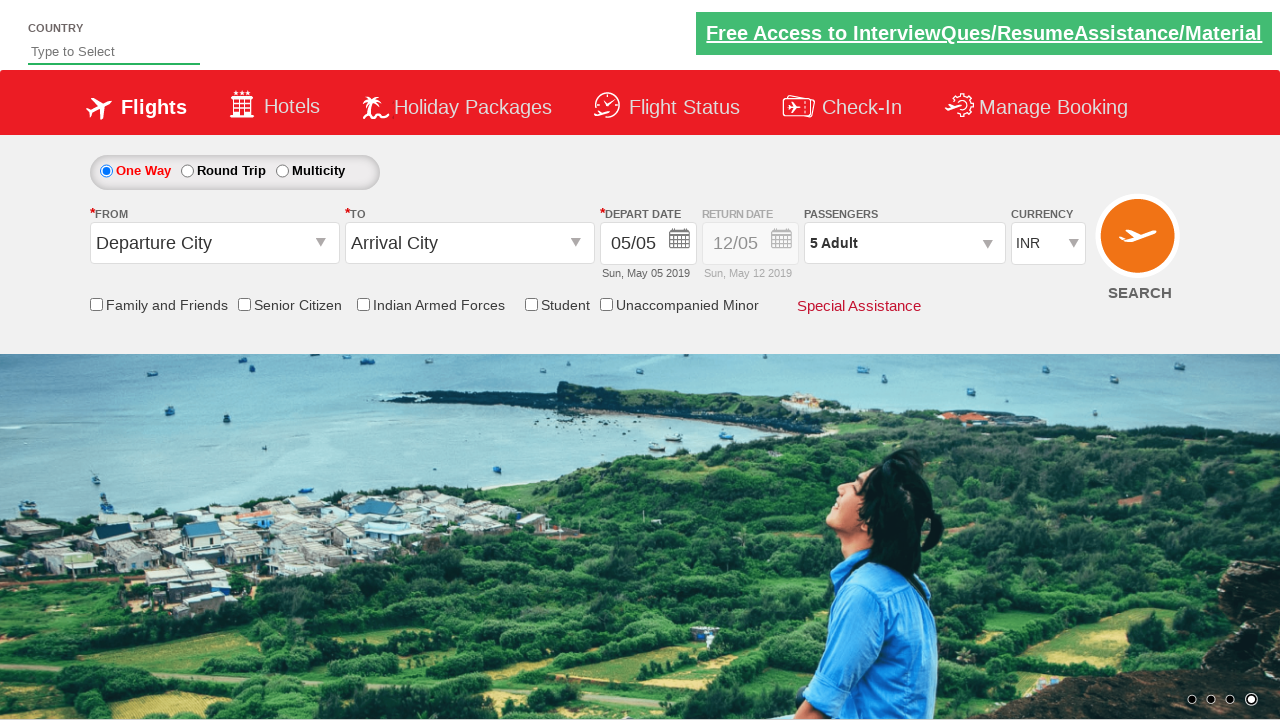

Passenger options dropdown is now hidden
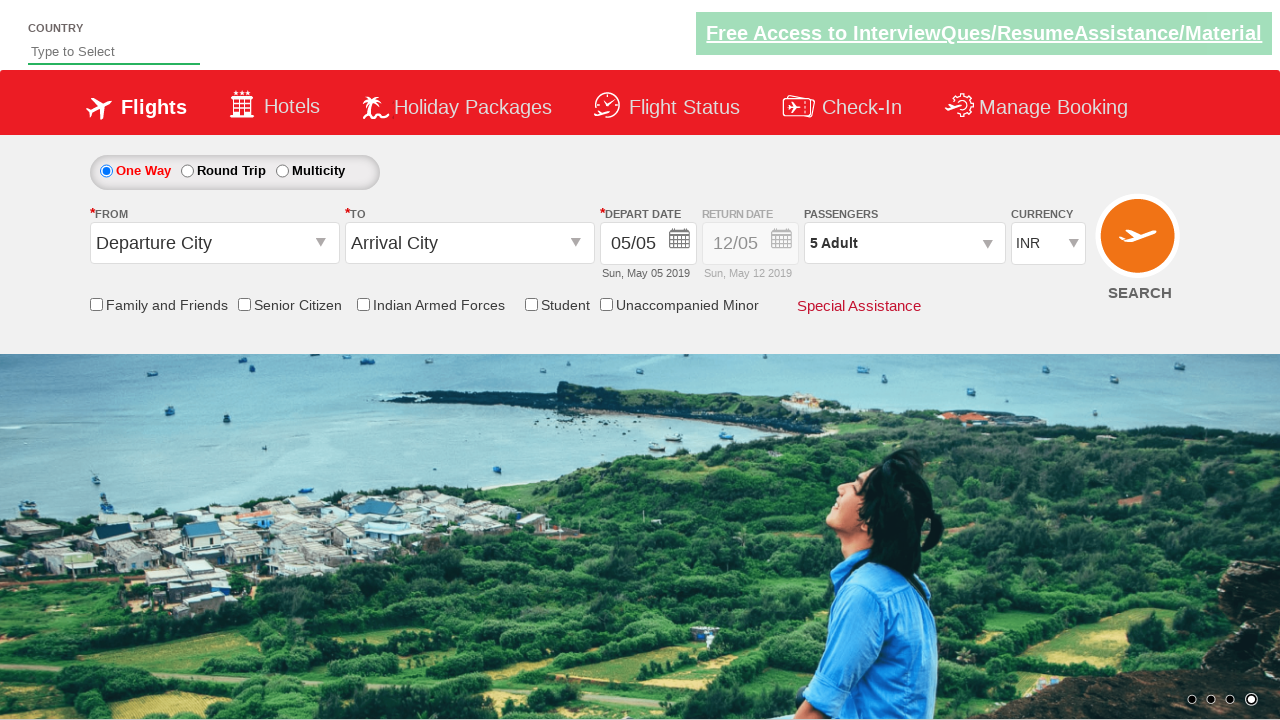

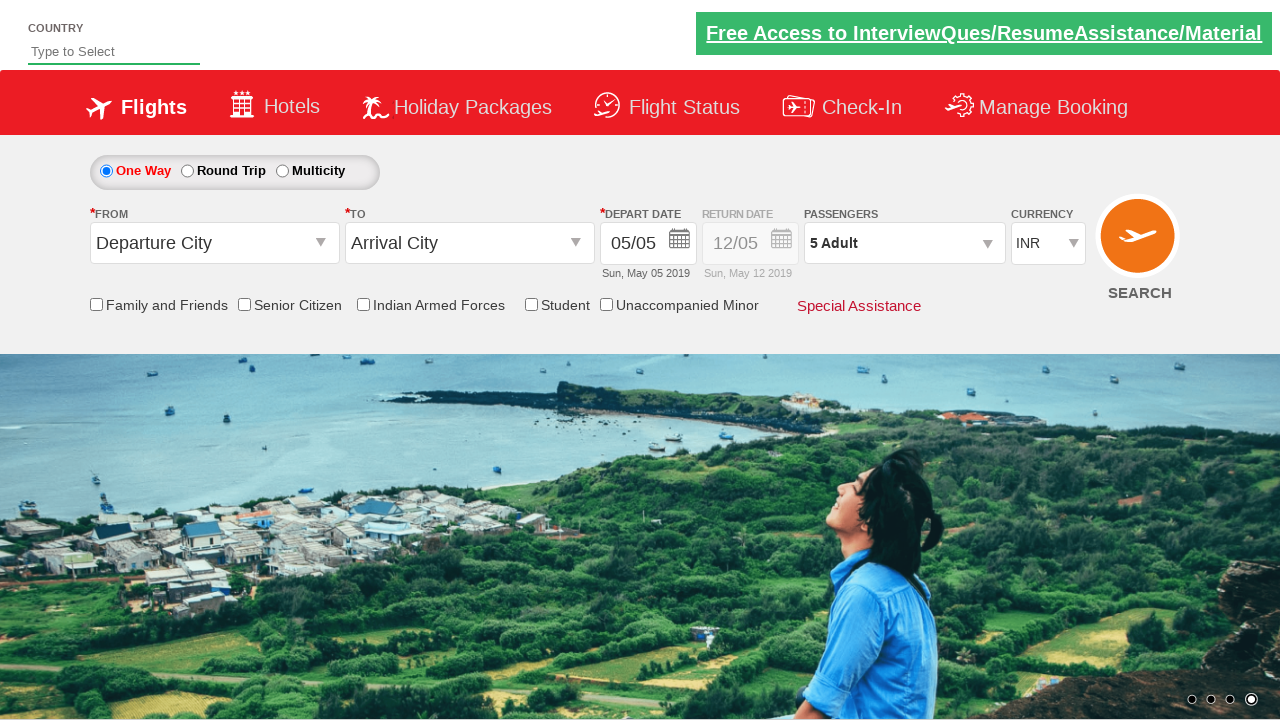